Tests that pressing Escape cancels edits to a todo item

Starting URL: https://demo.playwright.dev/todomvc

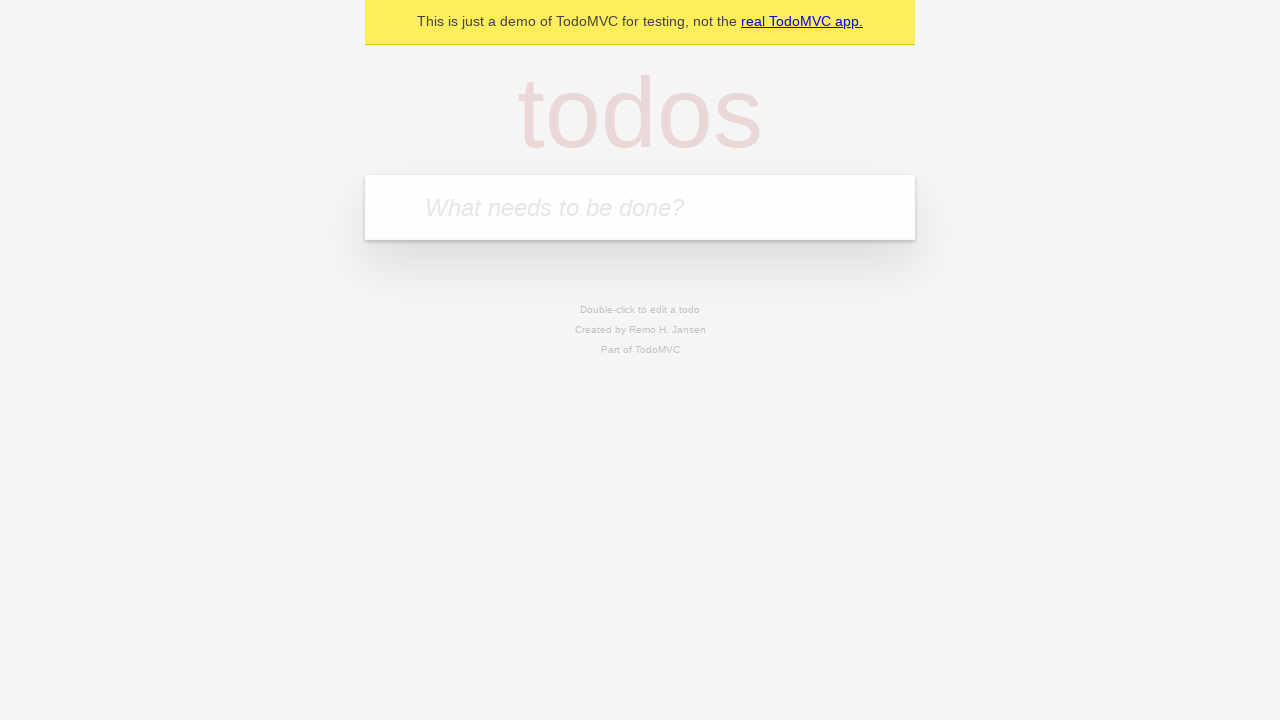

Filled first todo input with 'buy some cheese' on internal:attr=[placeholder="What needs to be done?"i]
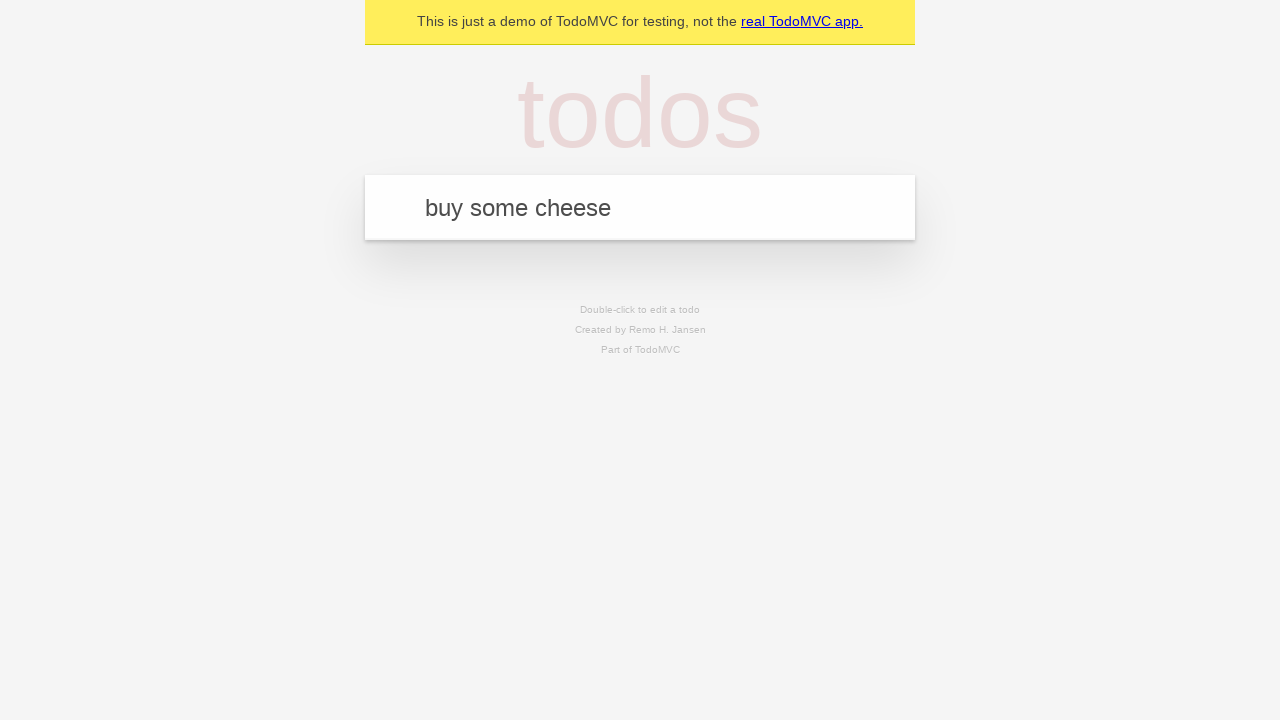

Pressed Enter to create first todo item on internal:attr=[placeholder="What needs to be done?"i]
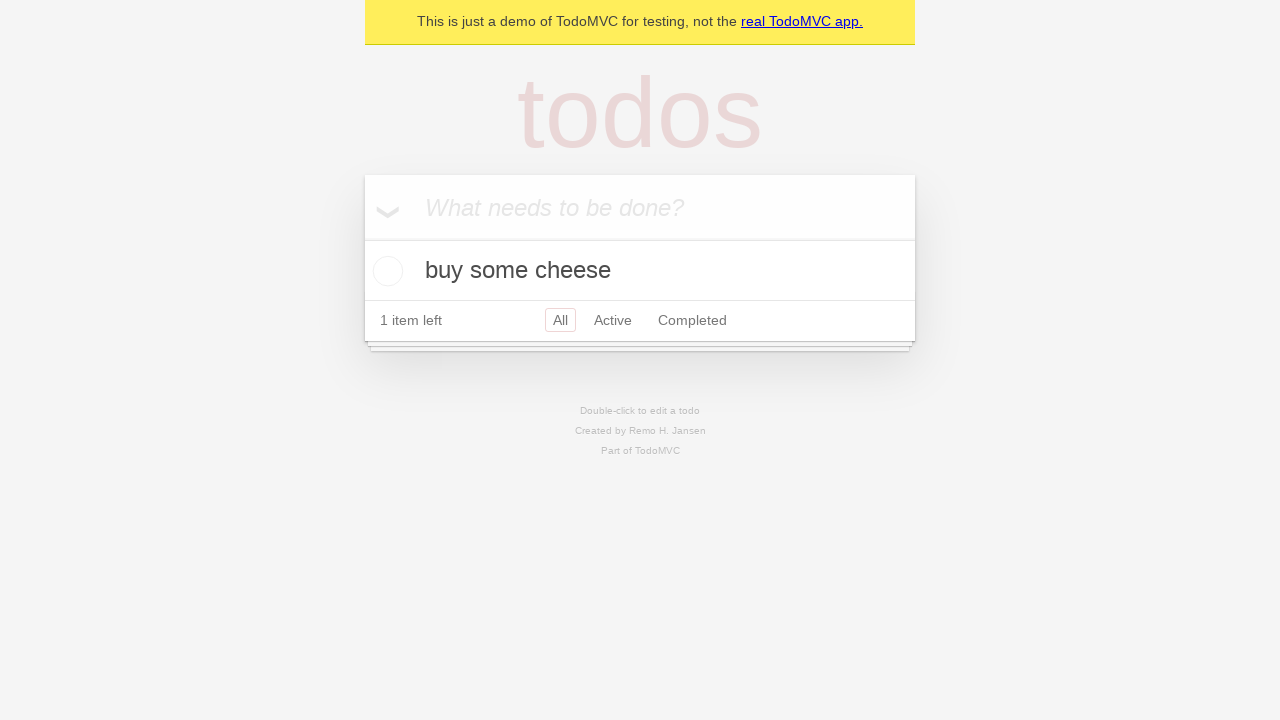

Filled second todo input with 'feed the cat' on internal:attr=[placeholder="What needs to be done?"i]
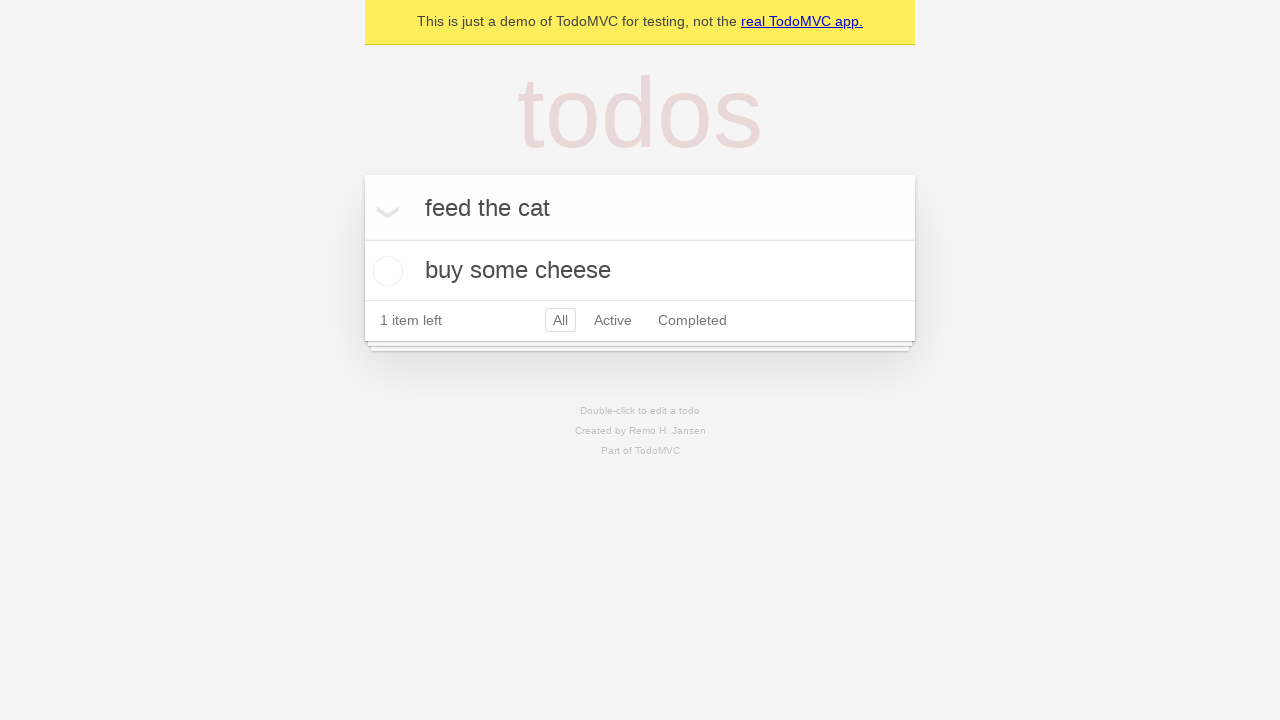

Pressed Enter to create second todo item on internal:attr=[placeholder="What needs to be done?"i]
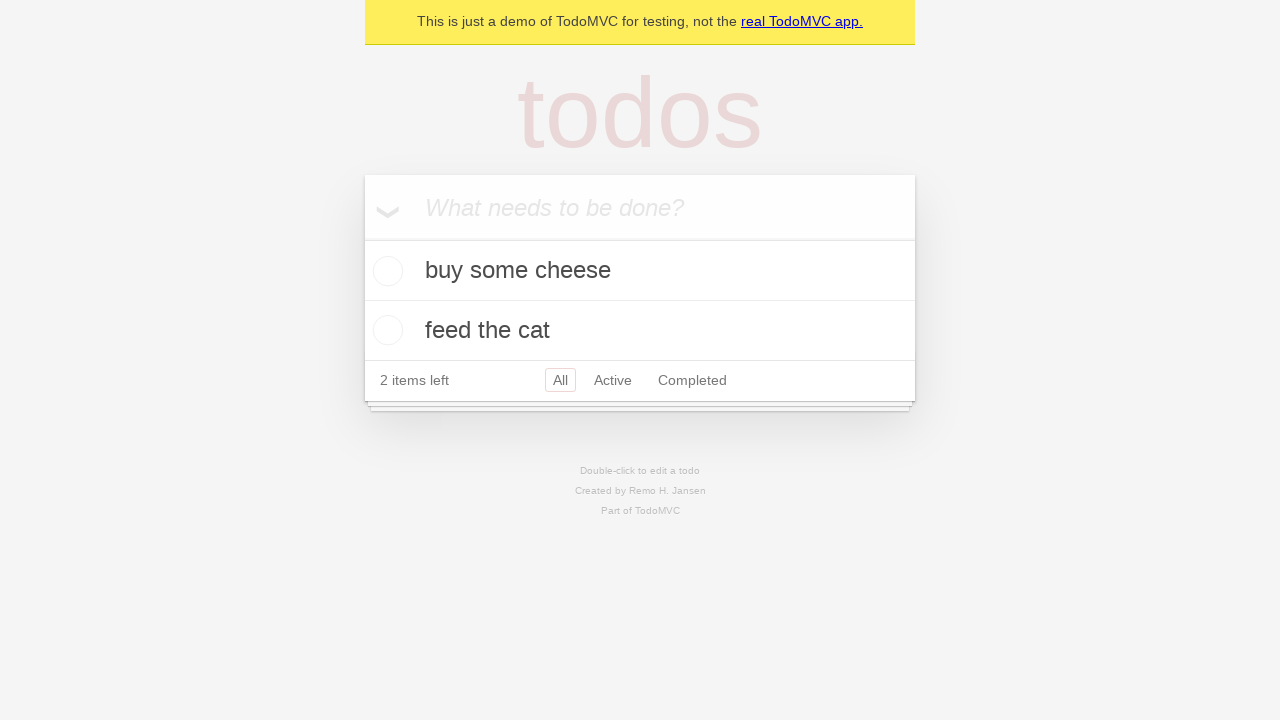

Filled third todo input with 'book a doctors appointment' on internal:attr=[placeholder="What needs to be done?"i]
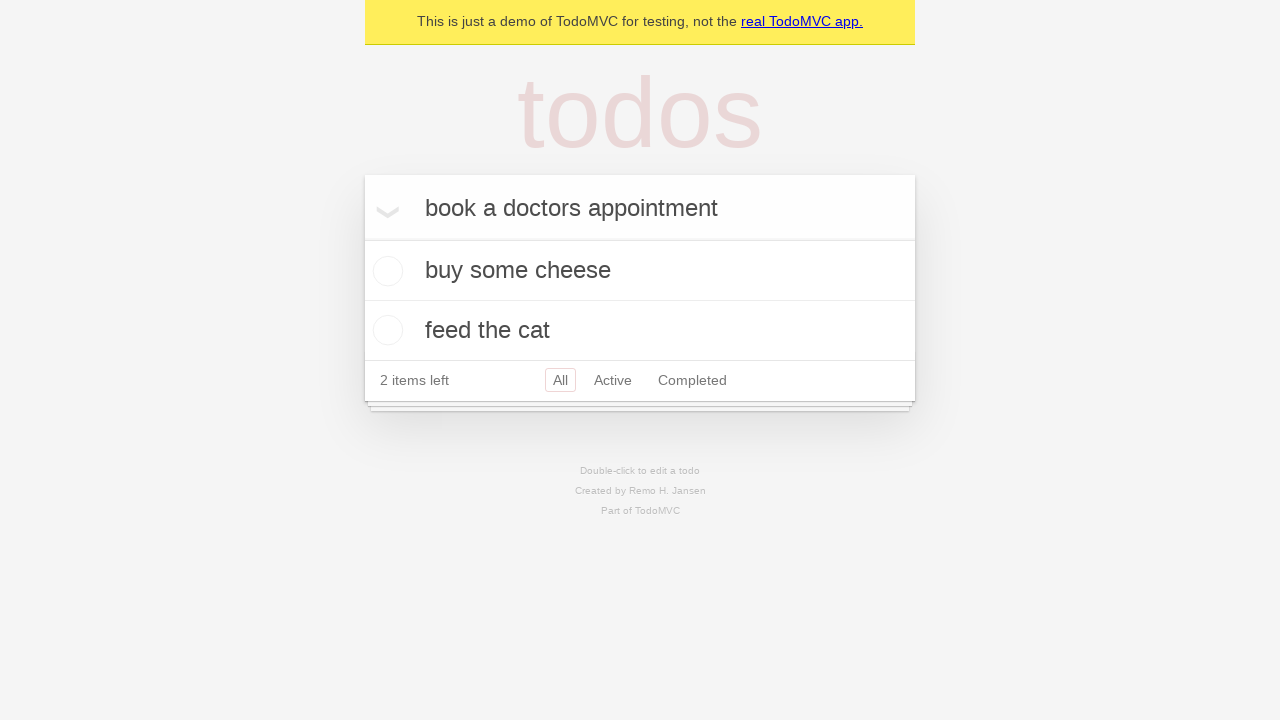

Pressed Enter to create third todo item on internal:attr=[placeholder="What needs to be done?"i]
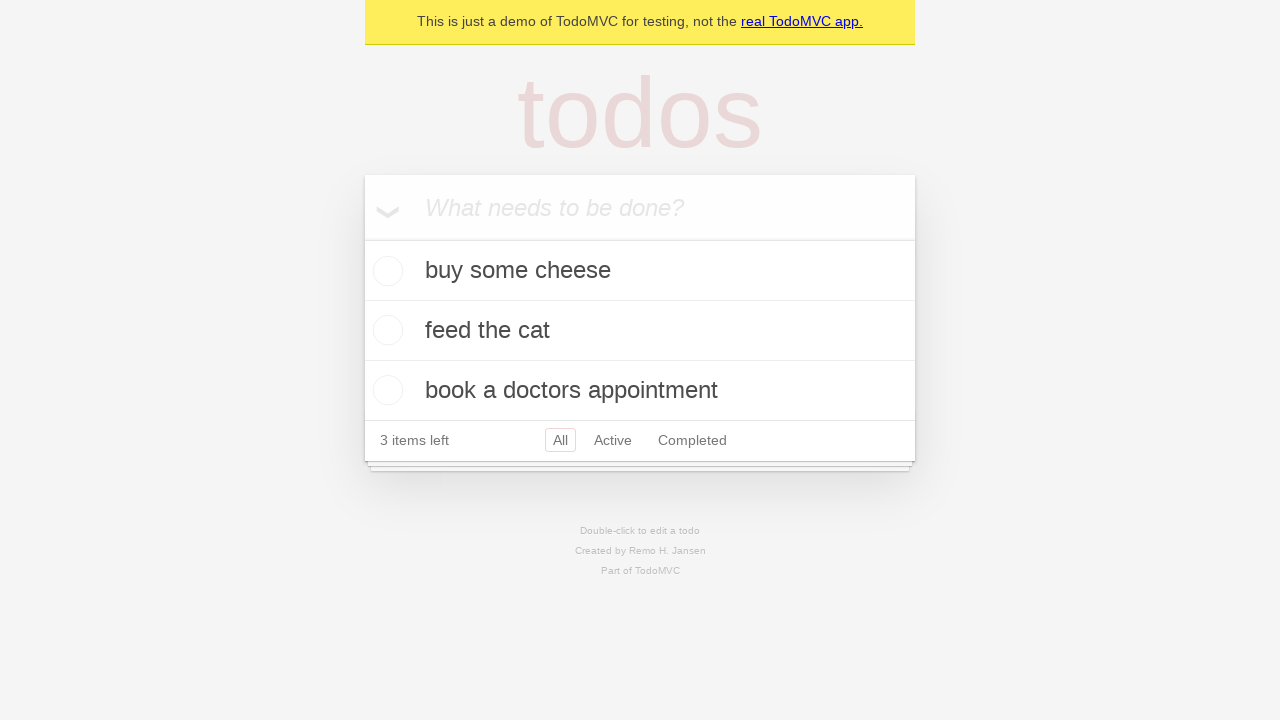

Waited for all three todo items to load
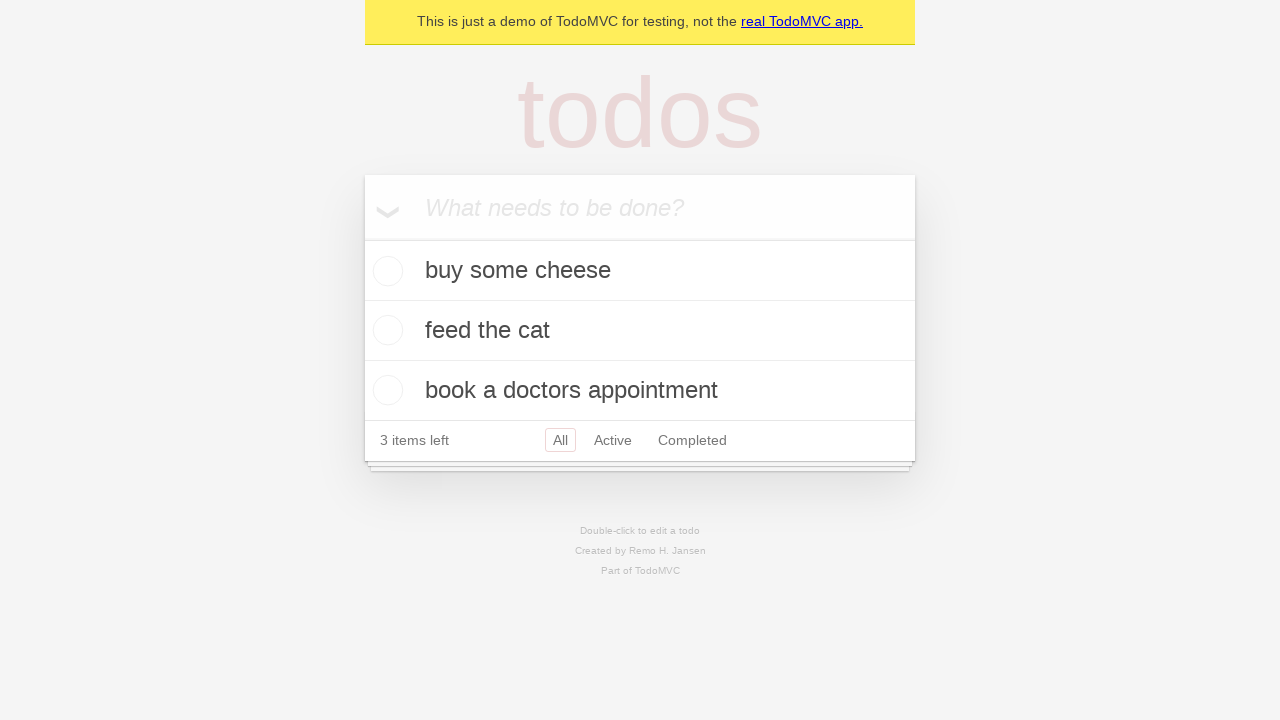

Double-clicked second todo item to enter edit mode at (640, 331) on [data-testid='todo-item'] >> nth=1
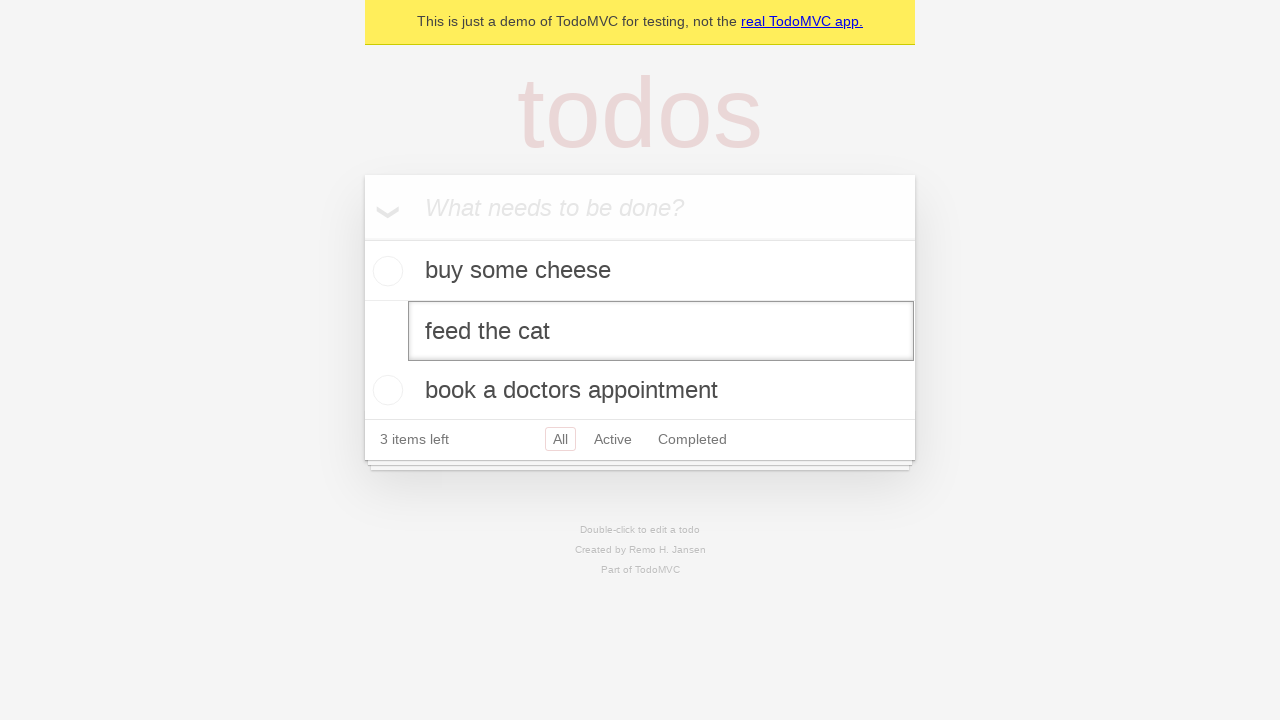

Filled edit field with 'buy some sausages' on [data-testid='todo-item'] >> nth=1 >> internal:role=textbox[name="Edit"i]
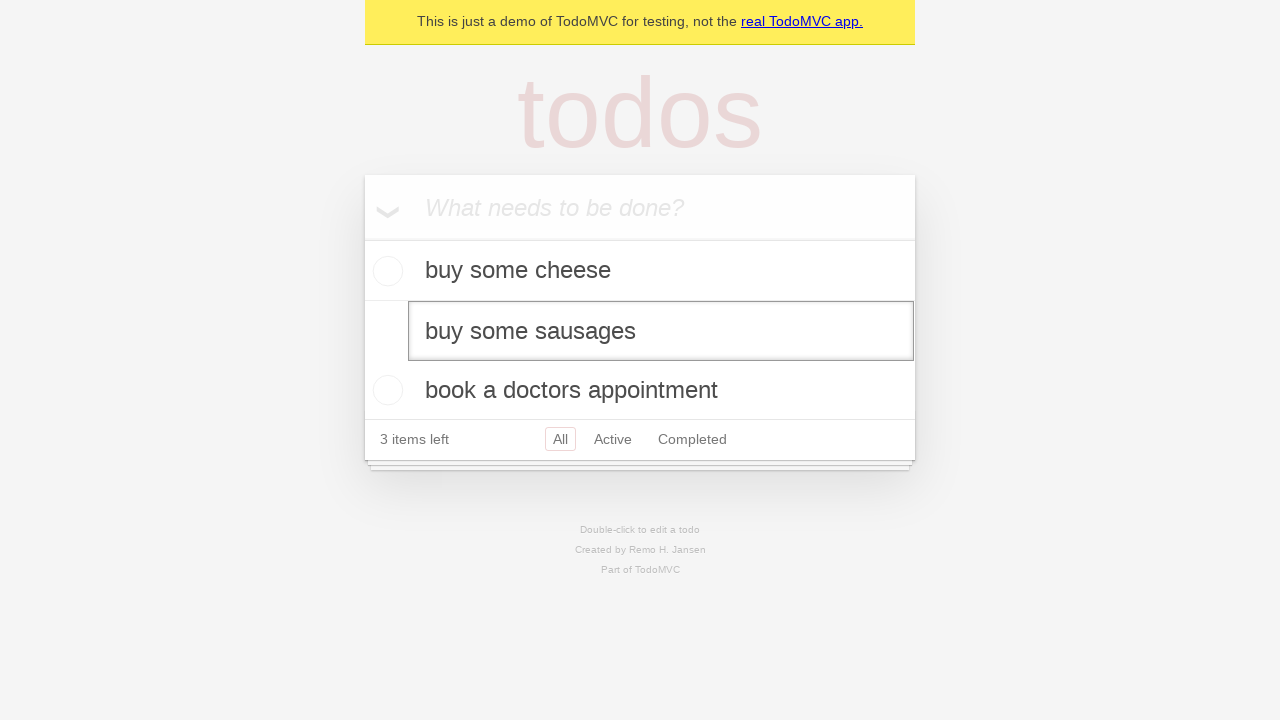

Pressed Escape to cancel edit and verify todo item reverts to original text on [data-testid='todo-item'] >> nth=1 >> internal:role=textbox[name="Edit"i]
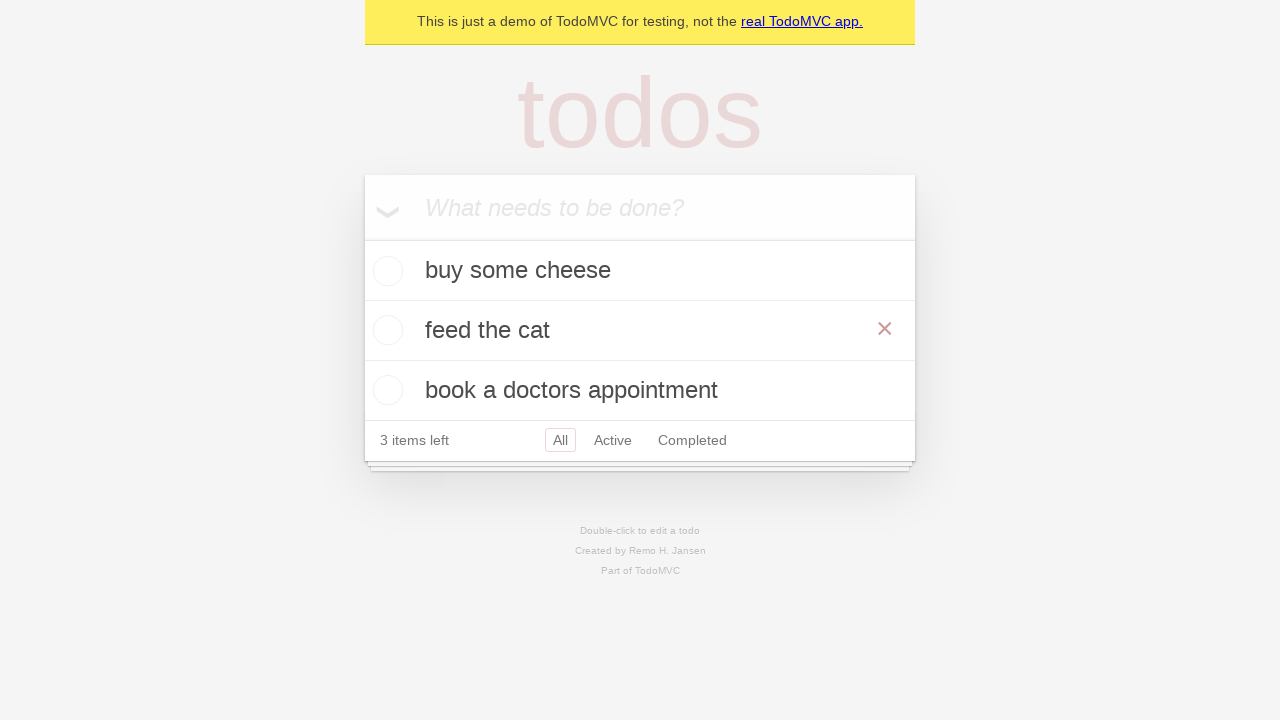

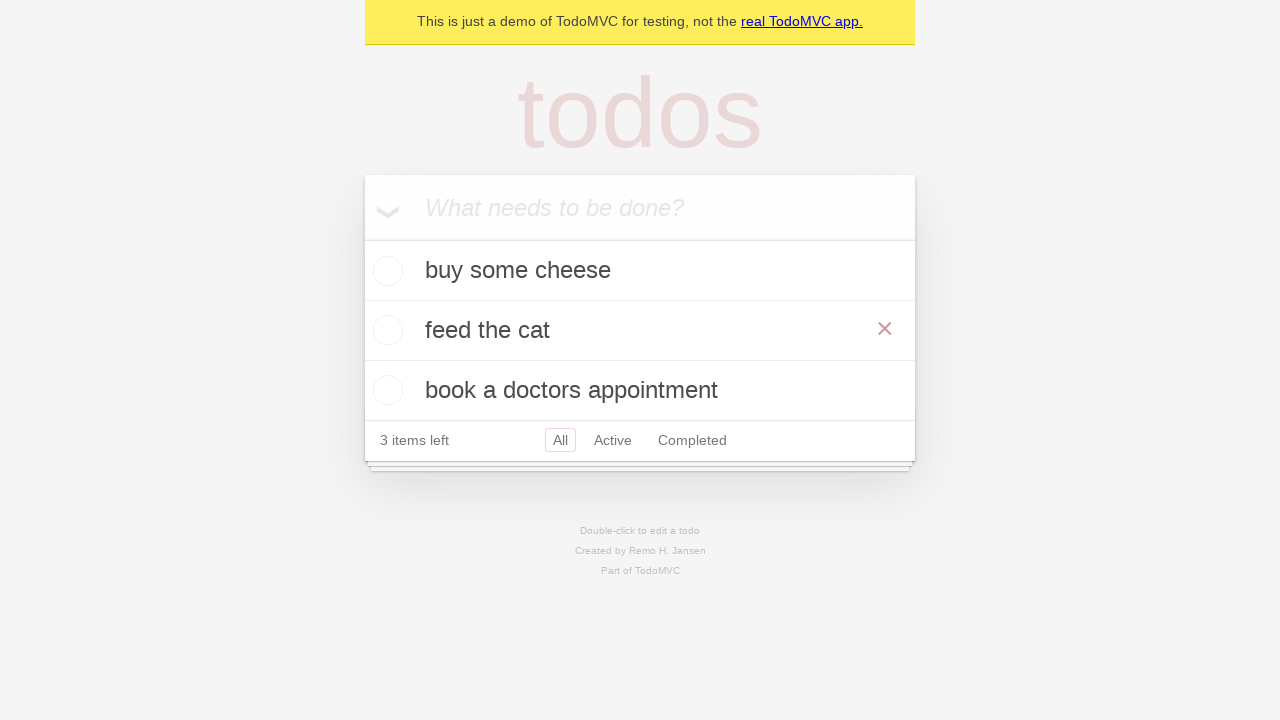